Tests multi-level dropdown menu navigation by hovering over menu items and clicking a deeply nested submenu item

Starting URL: https://demoqa.com/menu

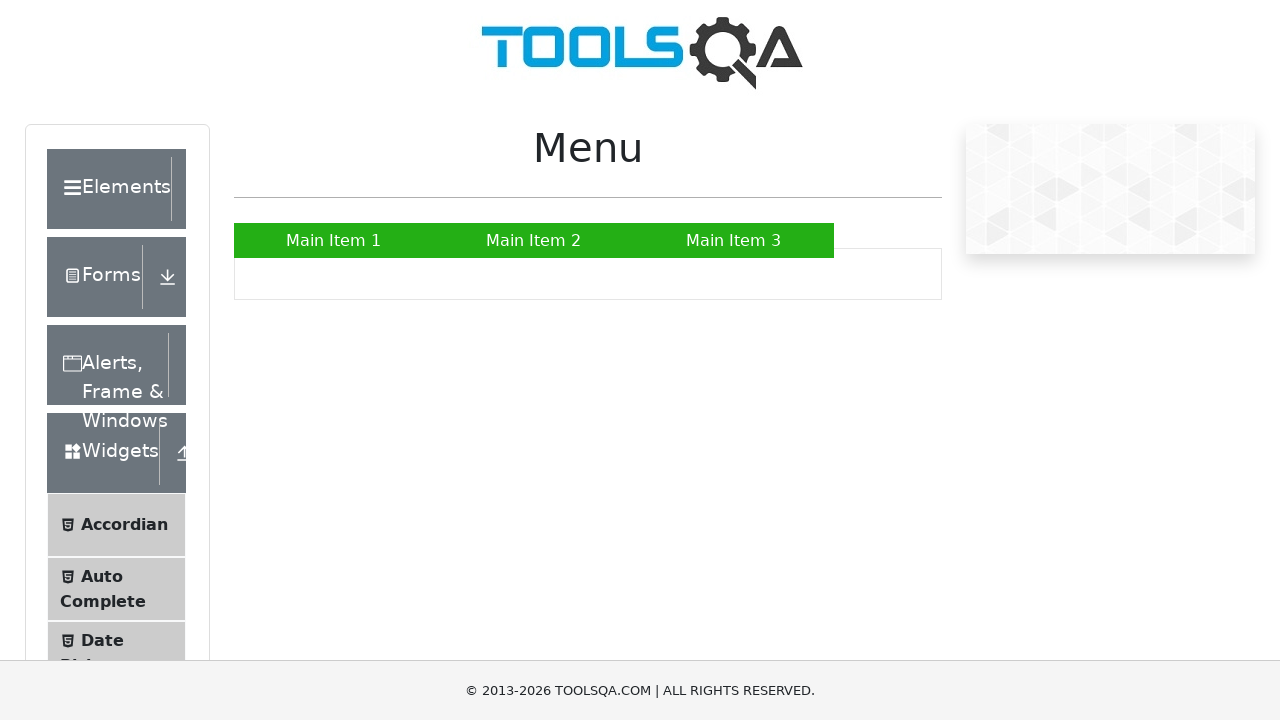

Located Main Item 2 menu element
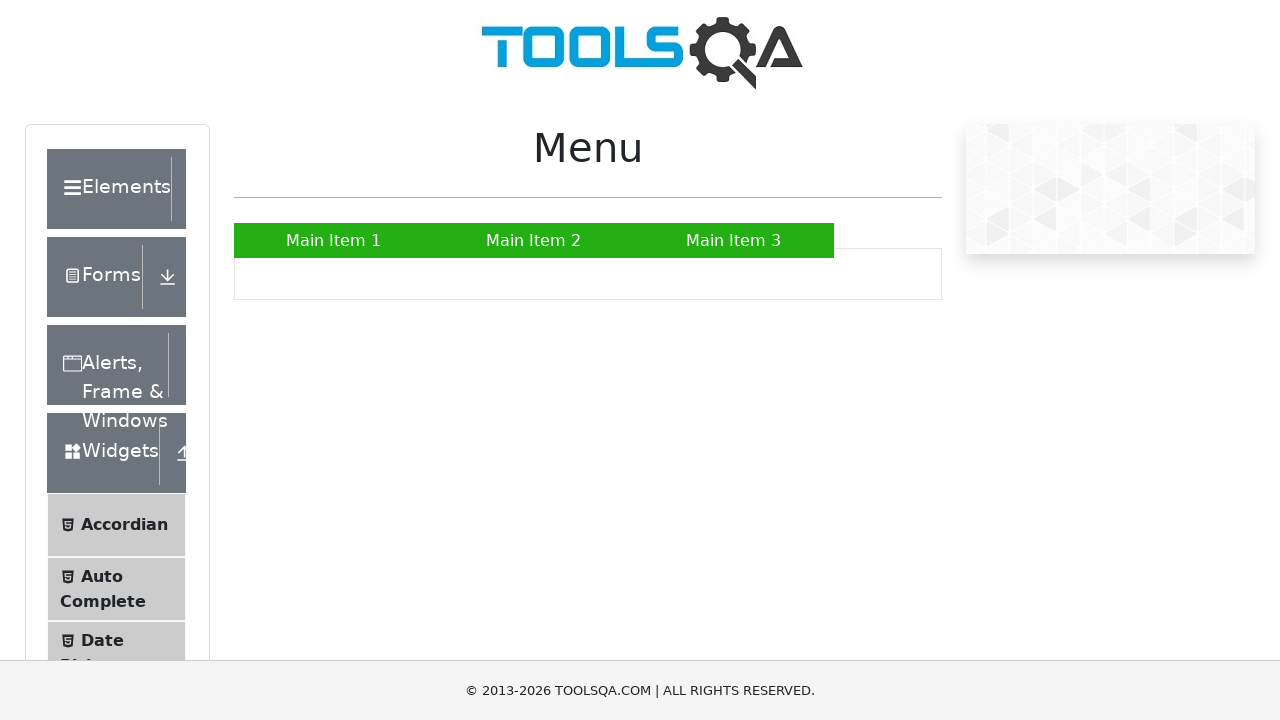

Located SUB SUB LIST submenu element
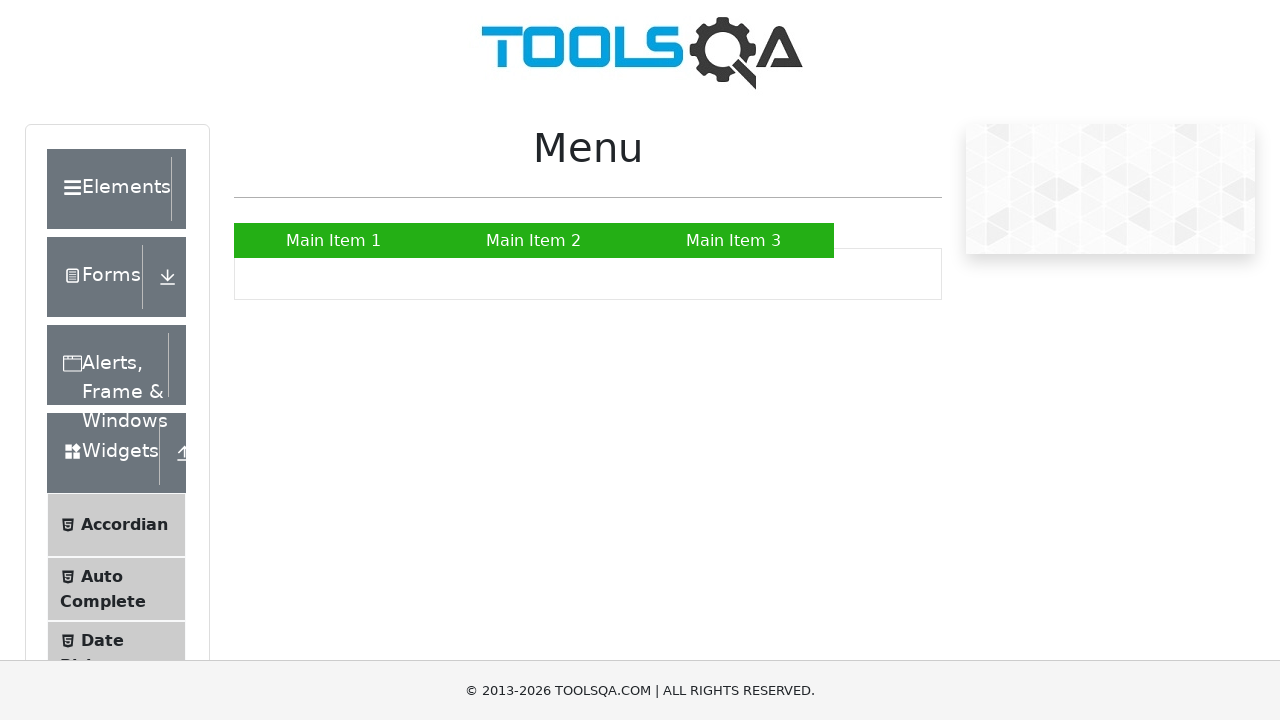

Located Sub Sub Item 2 nested submenu element
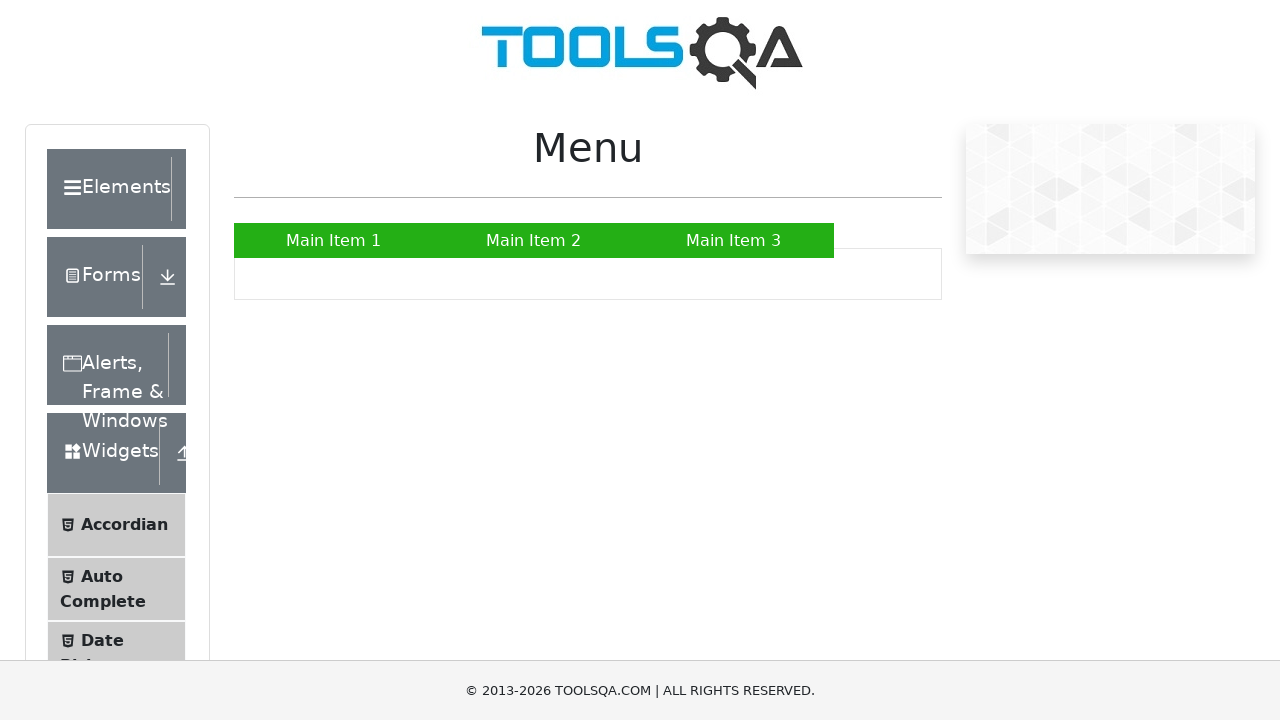

Hovered over Main Item 2 to reveal submenu at (534, 240) on xpath=//a[text()='Main Item 2']
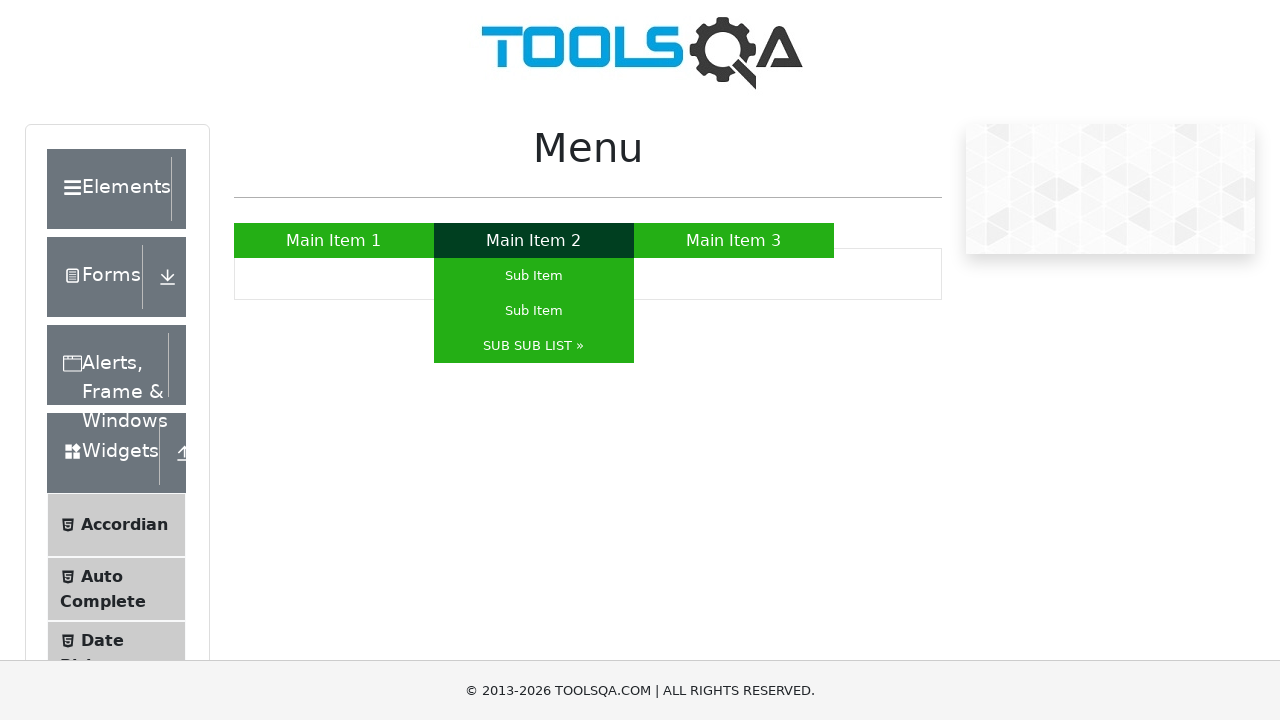

Hovered over SUB SUB LIST to reveal nested submenu at (534, 346) on xpath=//a[text()='SUB SUB LIST »']
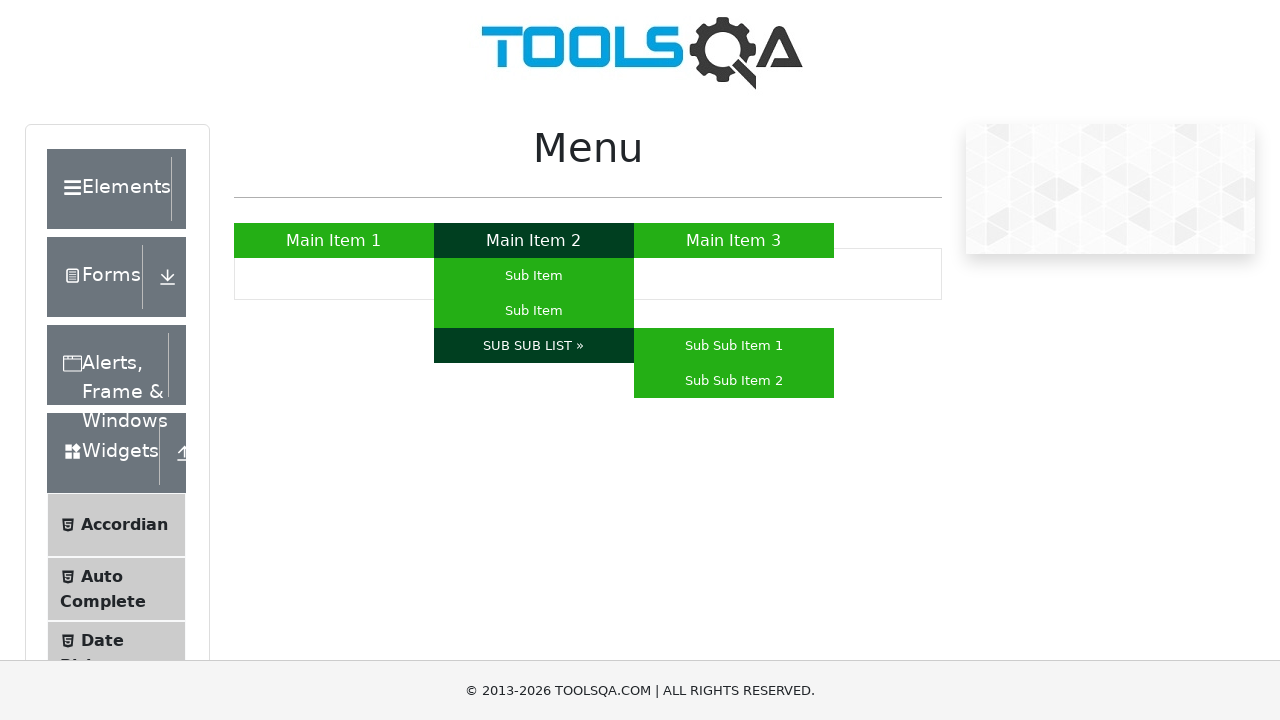

Clicked on Sub Sub Item 2 in the nested submenu at (734, 380) on xpath=//a[text()='Sub Sub Item 2']
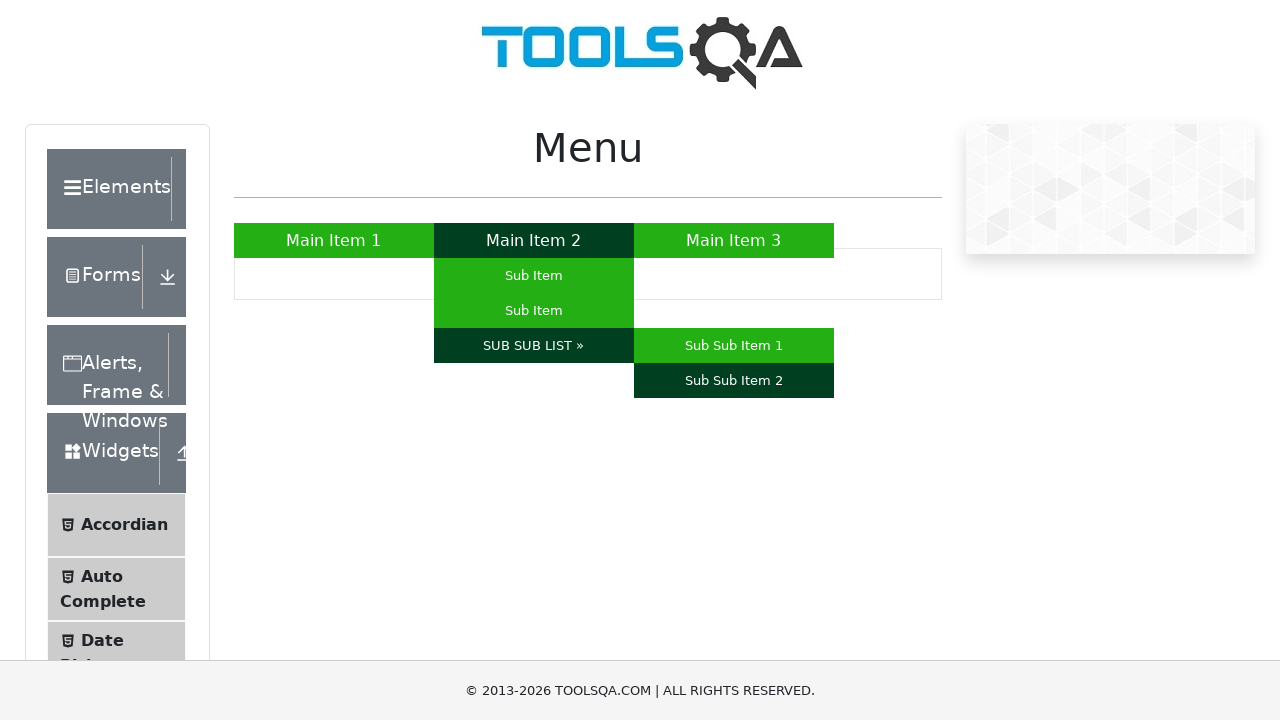

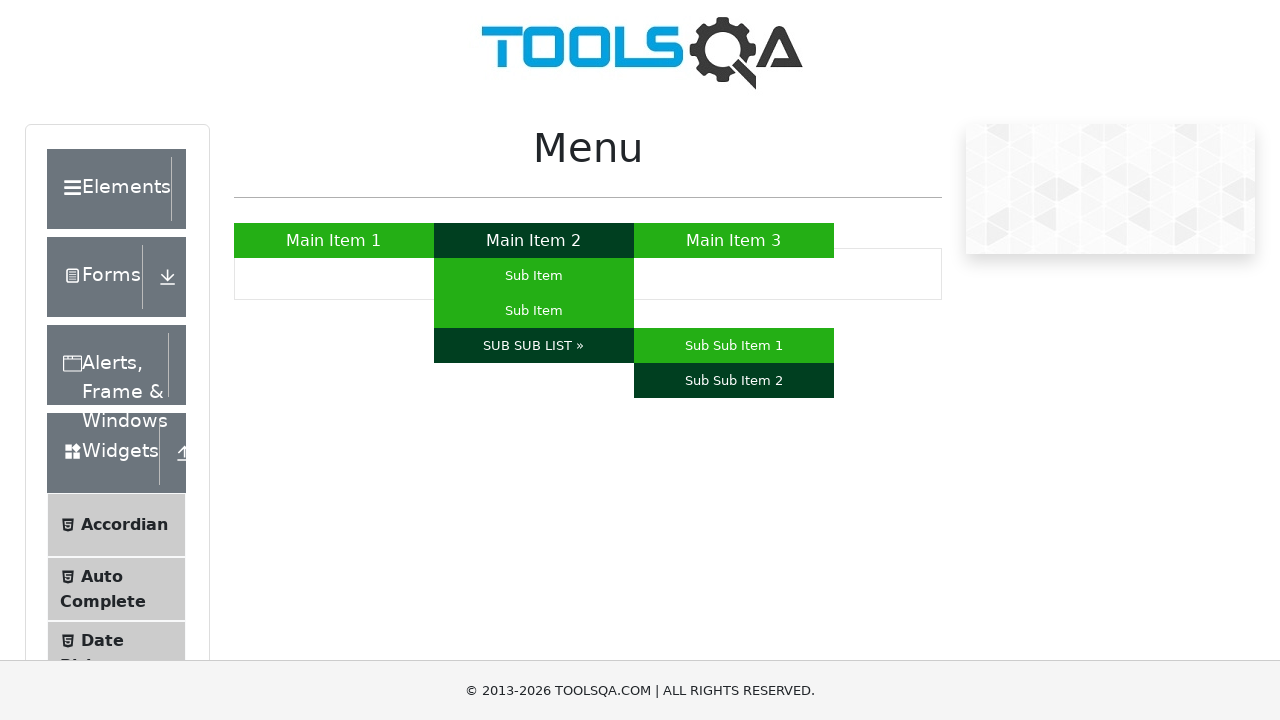